Tests JavaScript alert handling by clicking a button that triggers an alert and then accepting the alert dialog

Starting URL: https://demoqa.com/alerts

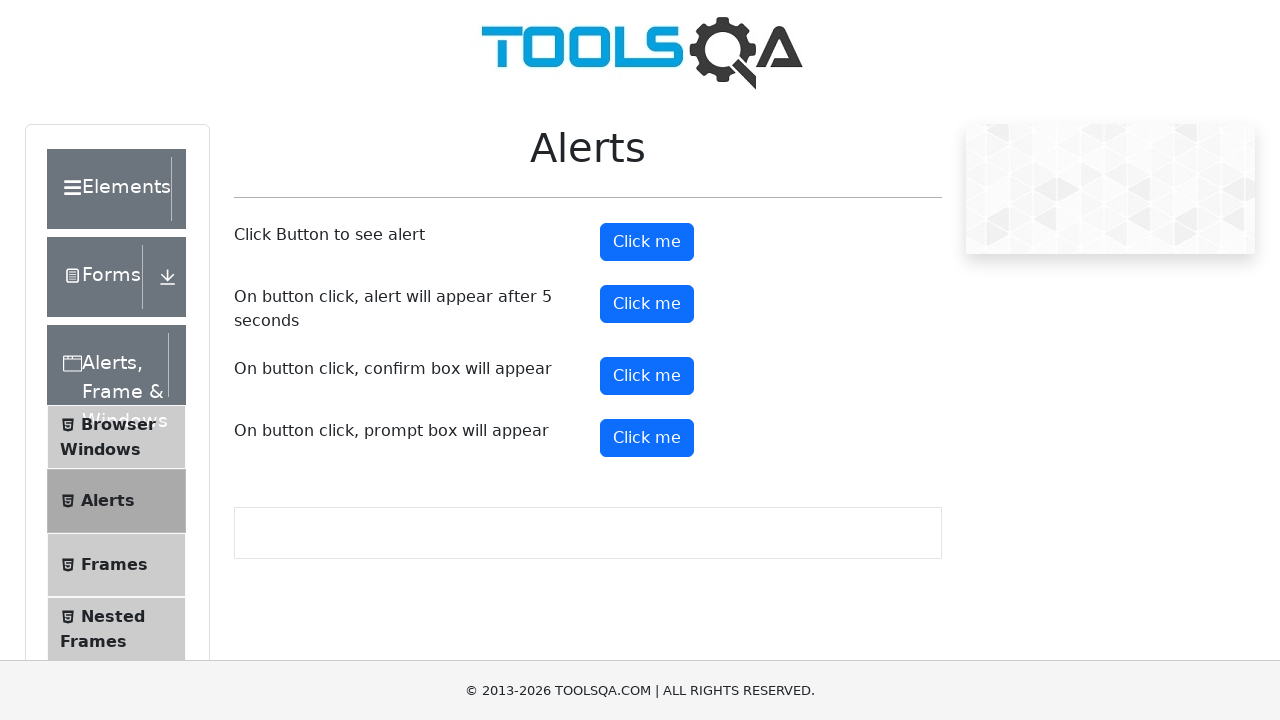

Set up dialog handler to accept alerts
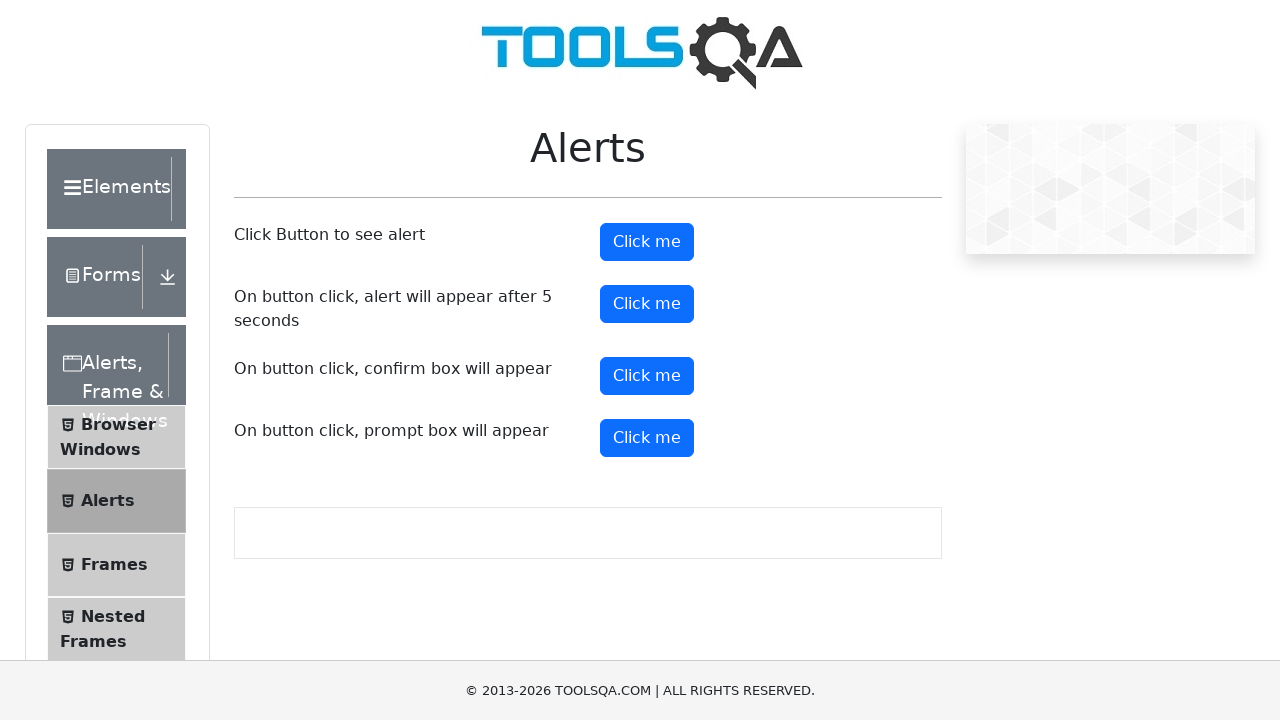

Clicked alert button to trigger JavaScript alert at (647, 242) on #alertButton
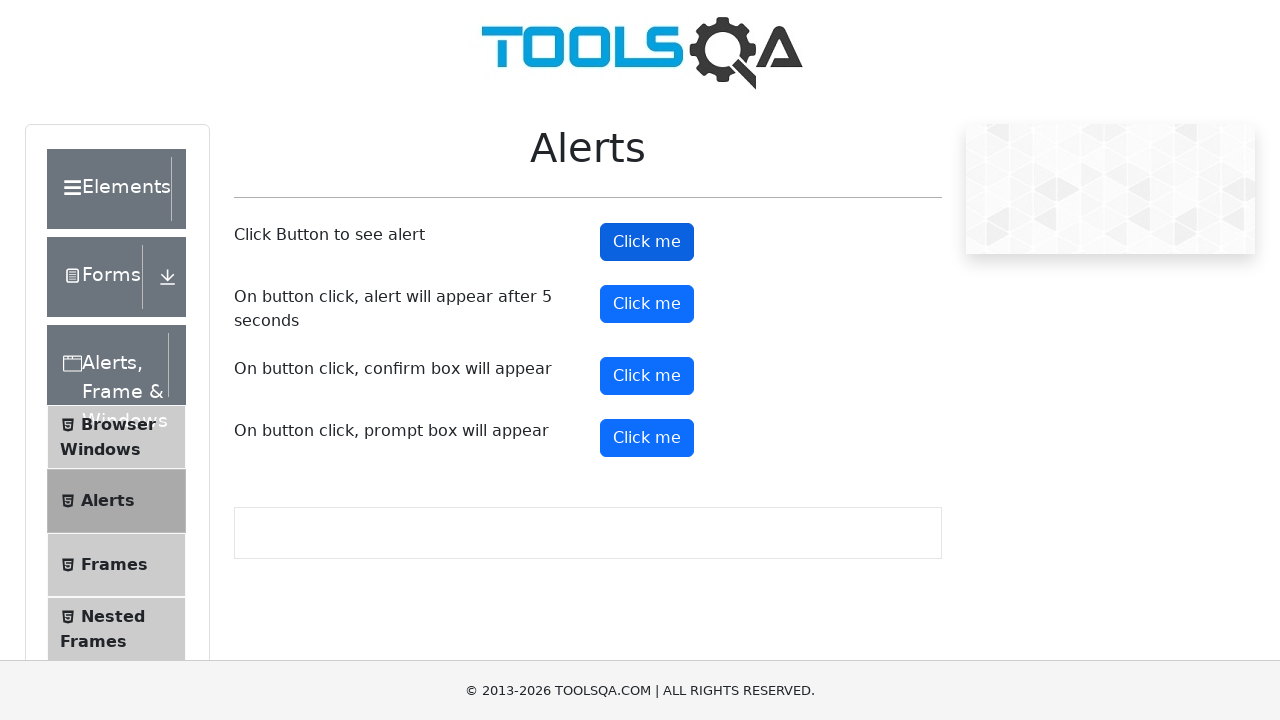

Waited 500ms for alert dialog to be handled
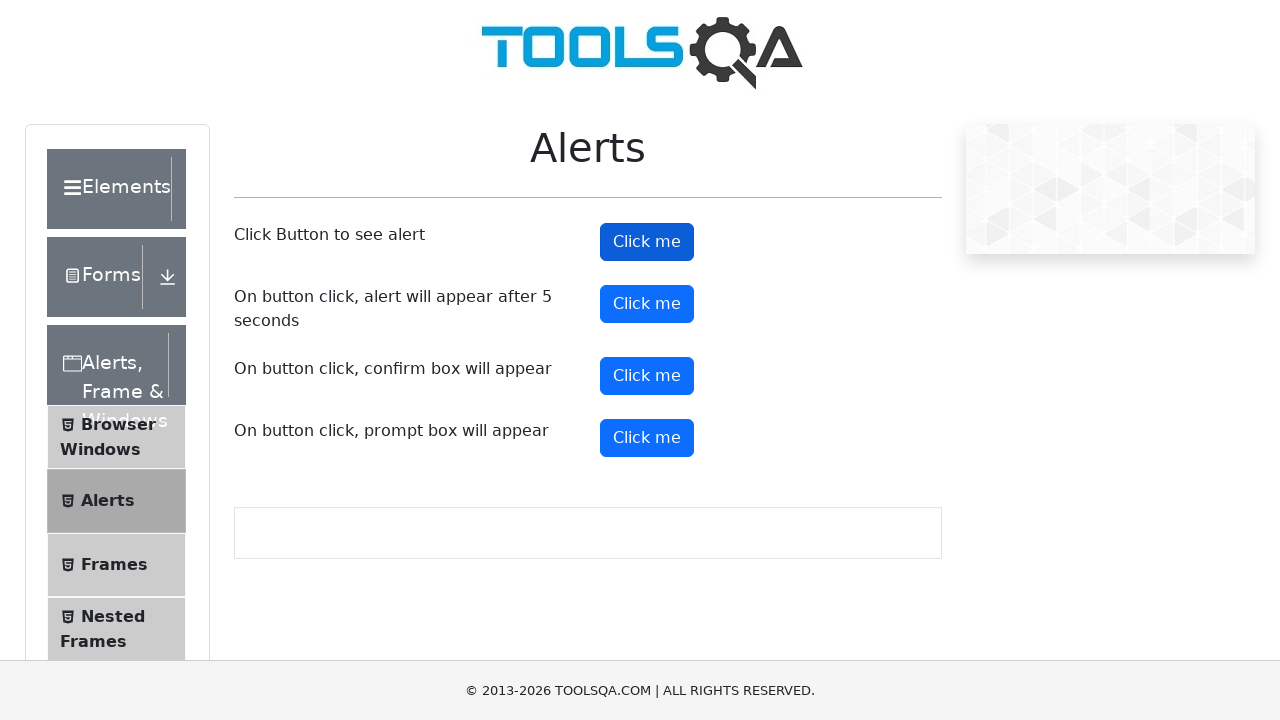

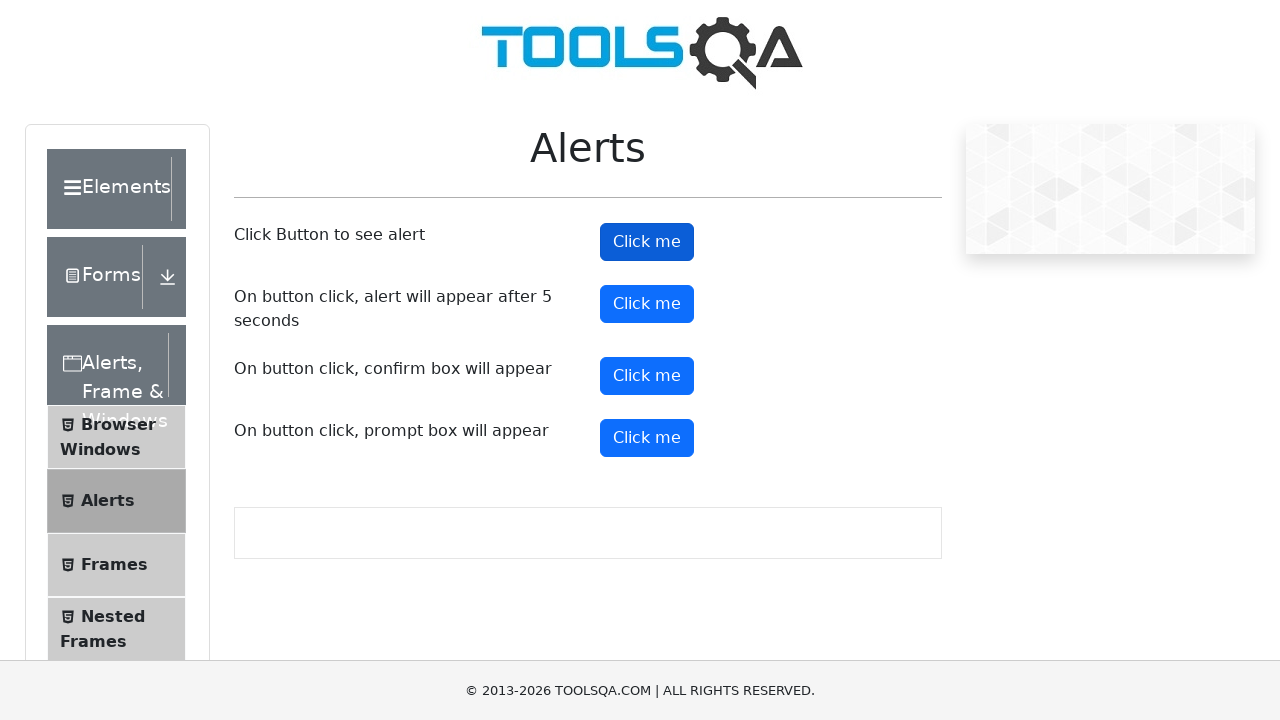